Tests JavaScript confirm dialog by triggering it and dismissing the popup

Starting URL: http://the-internet.herokuapp.com/javascript_alerts

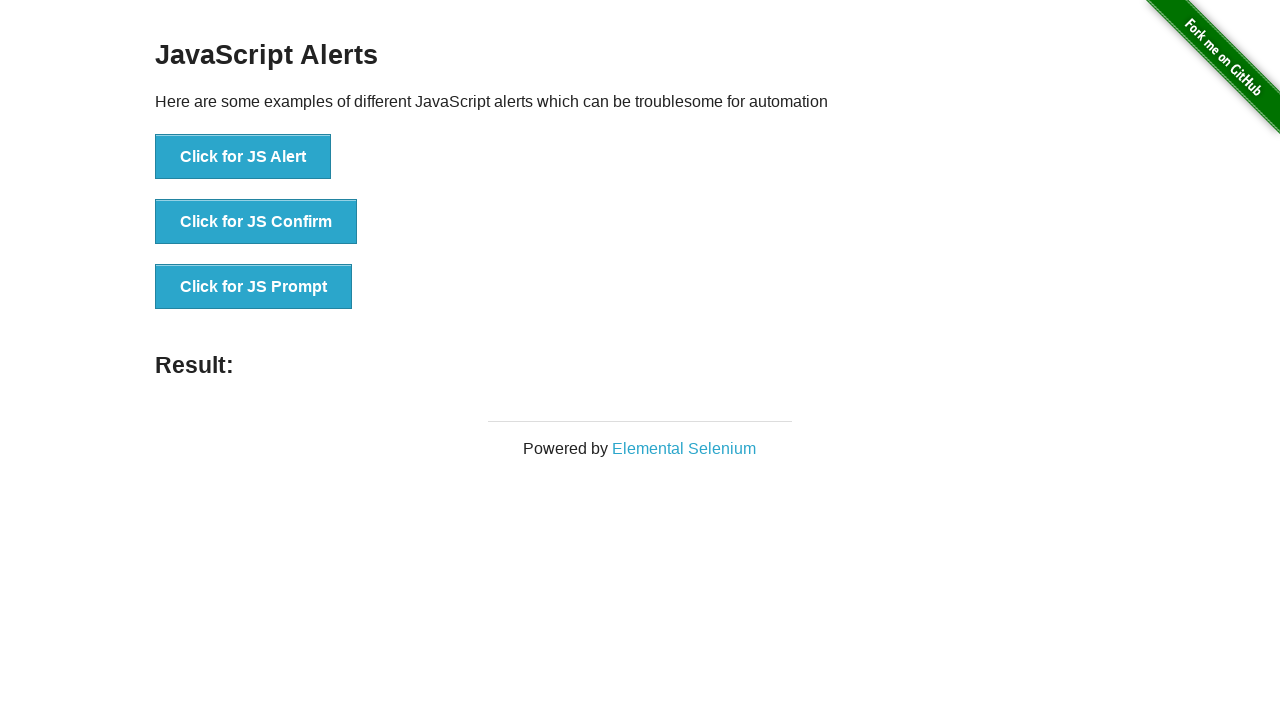

Set up dialog handler to dismiss popups
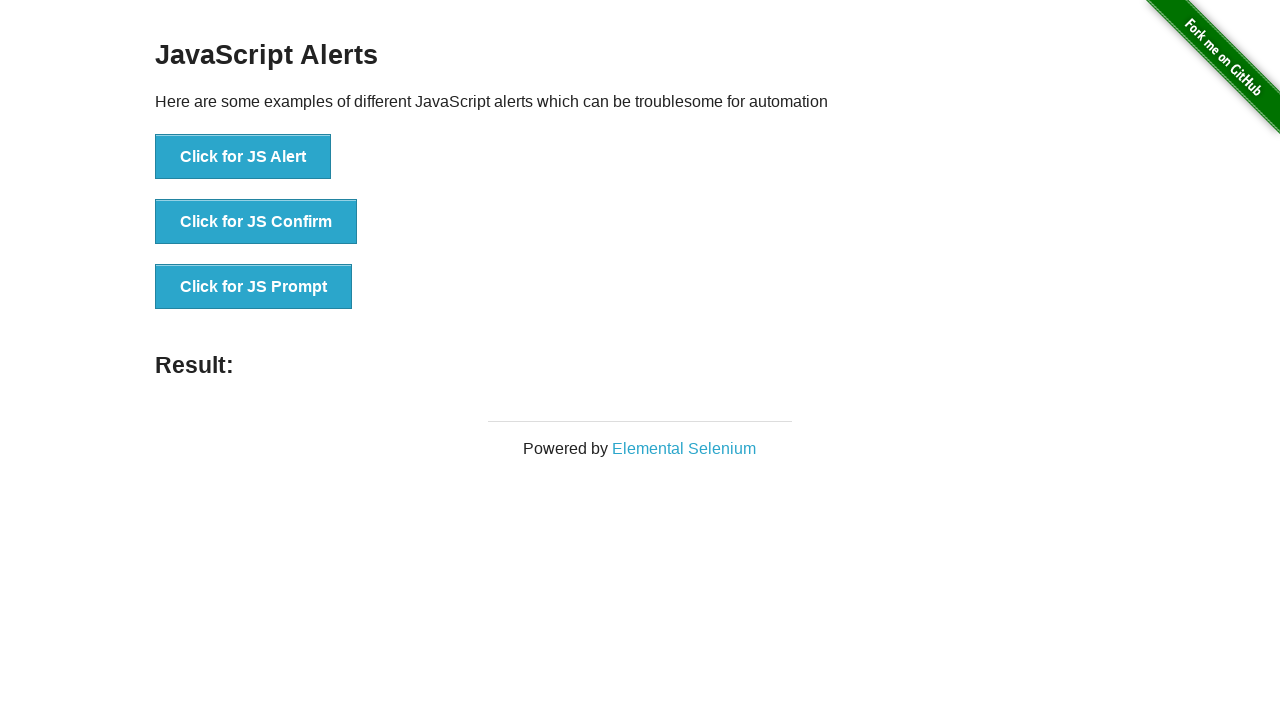

Clicked button to trigger JavaScript confirm dialog at (256, 222) on xpath=//button[@onclick='jsConfirm()']
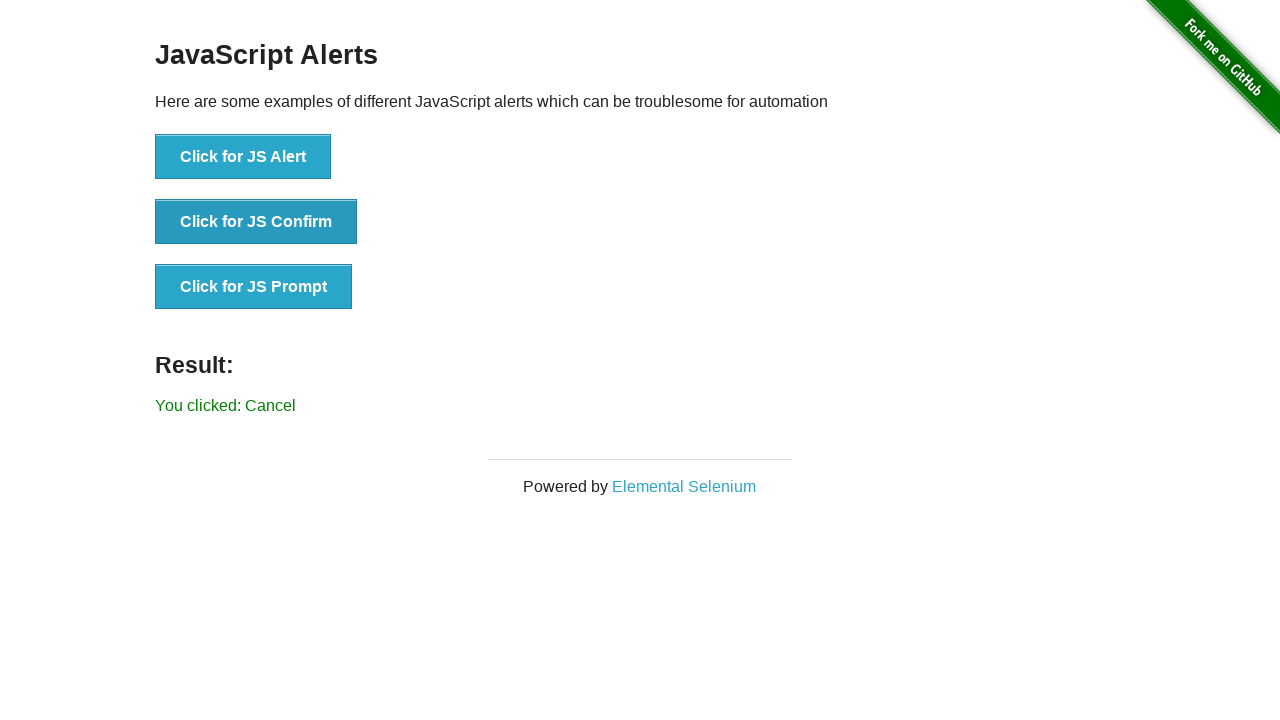

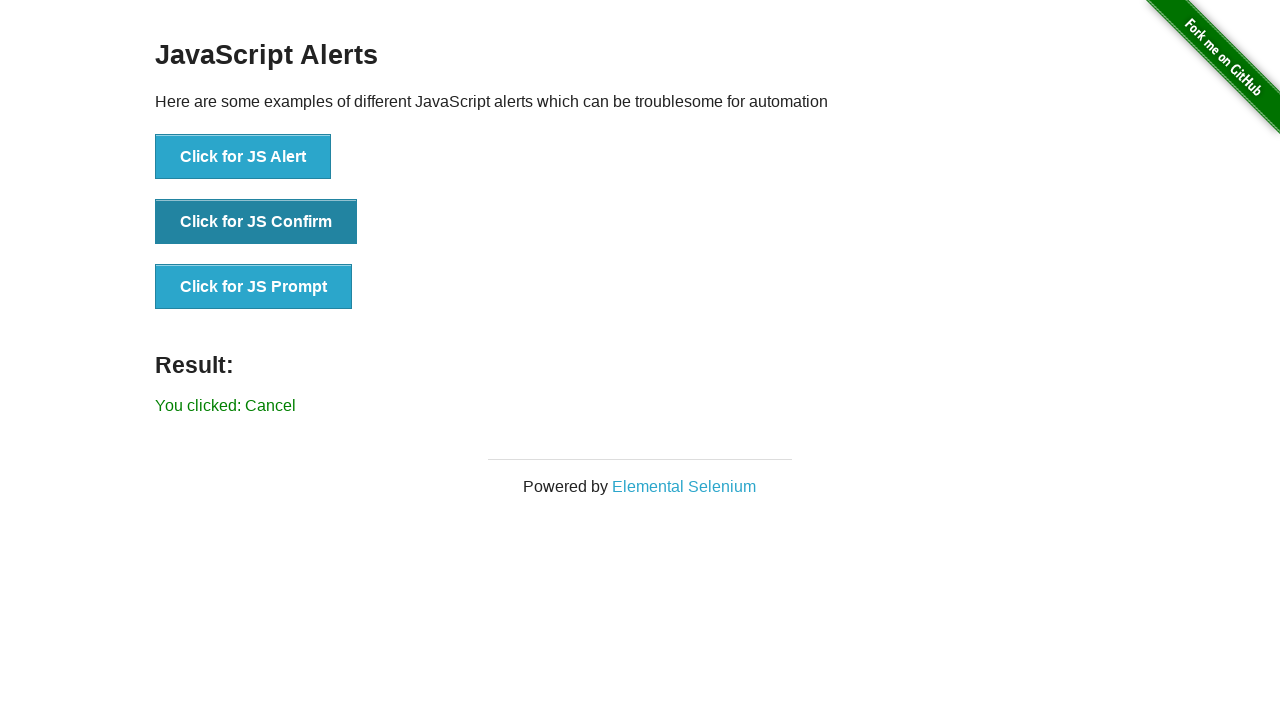